Tests contact form submission by filling all fields and verifying the alert message

Starting URL: https://shopdemo.e-junkie.com/

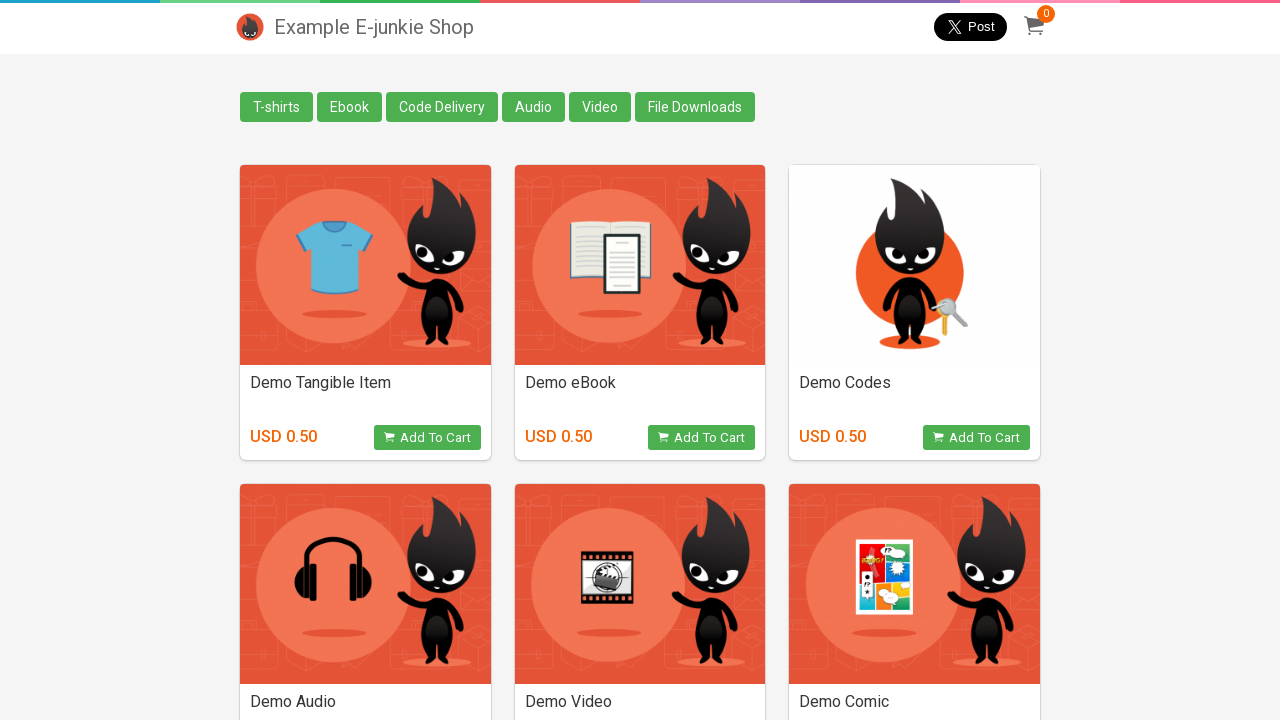

Clicked Contact Us link at (250, 690) on .contact
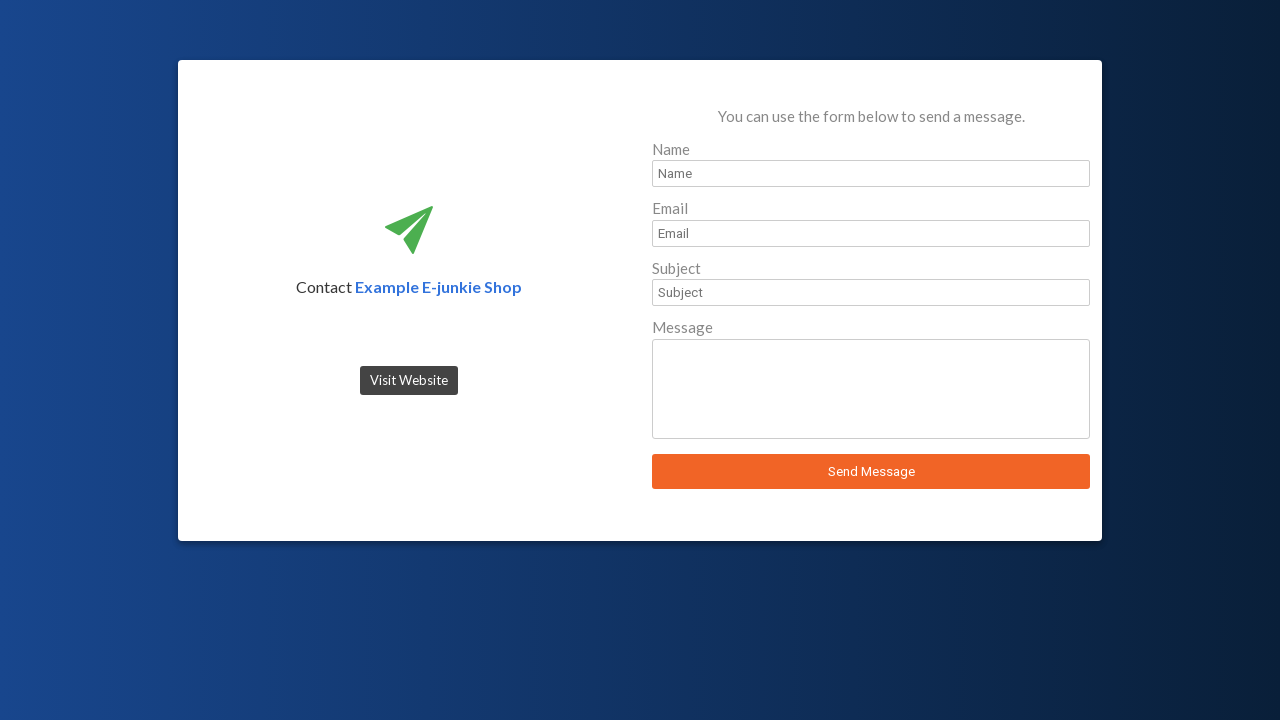

Filled name field with 'Robert Johnson' on input#sender_name
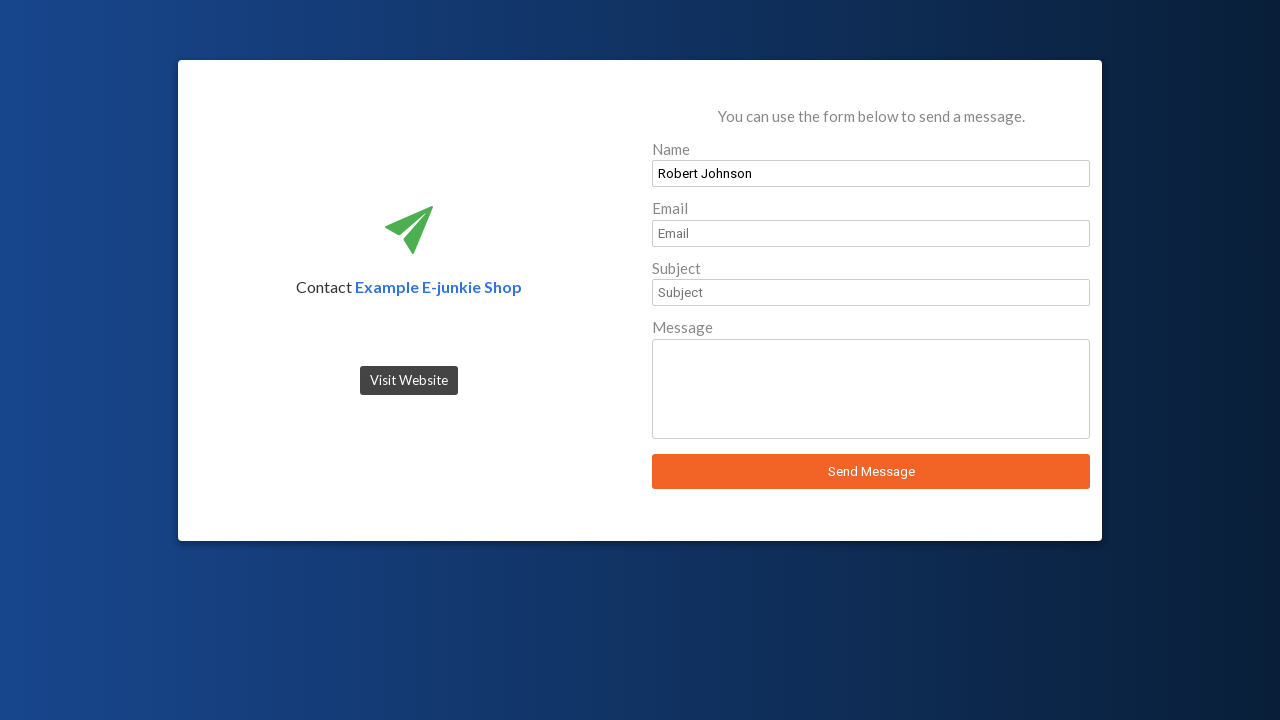

Filled email field with 'contact@example.com' on input#sender_email
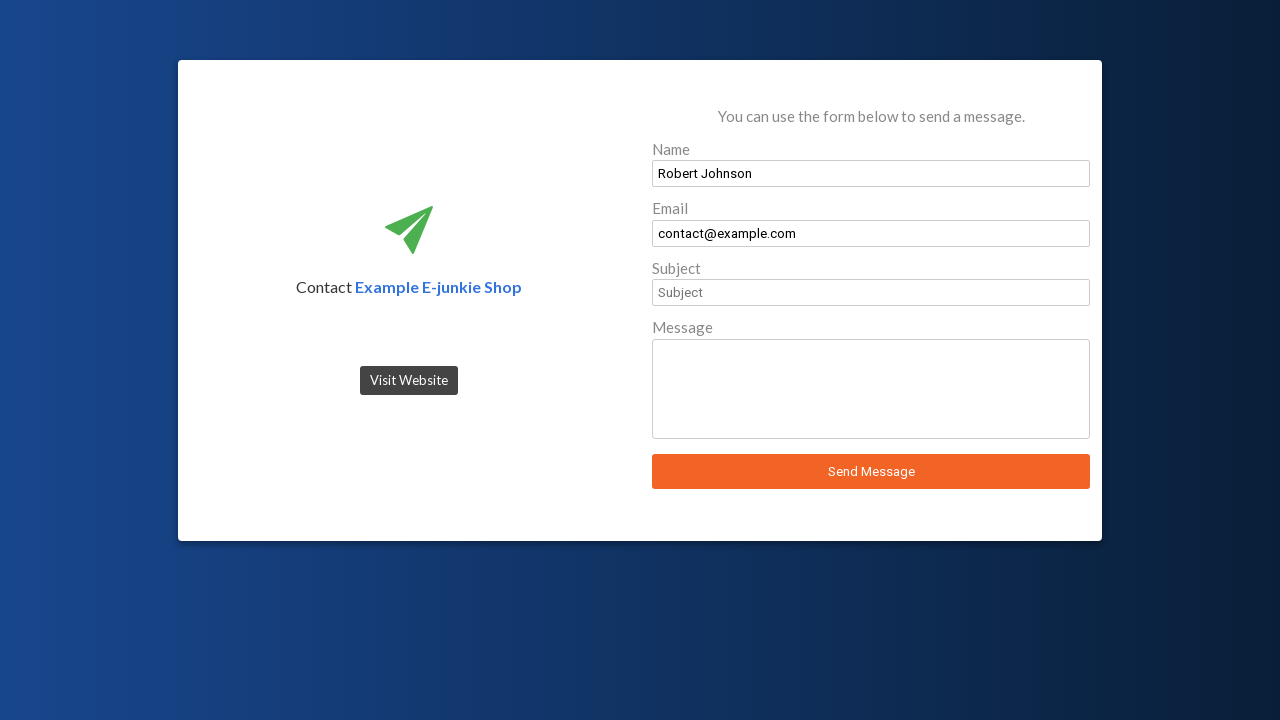

Filled subject field with 'Product Inquiry' on input#sender_subject
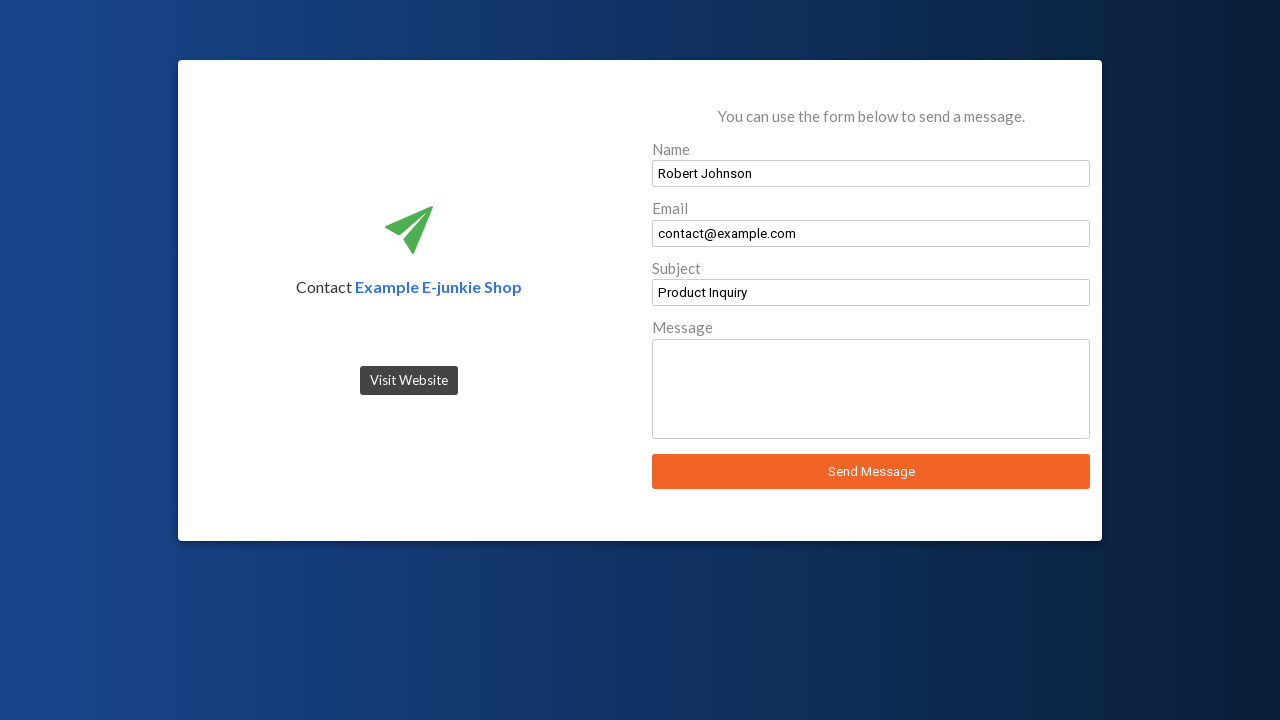

Filled message field with product inquiry text on textarea#sender_message
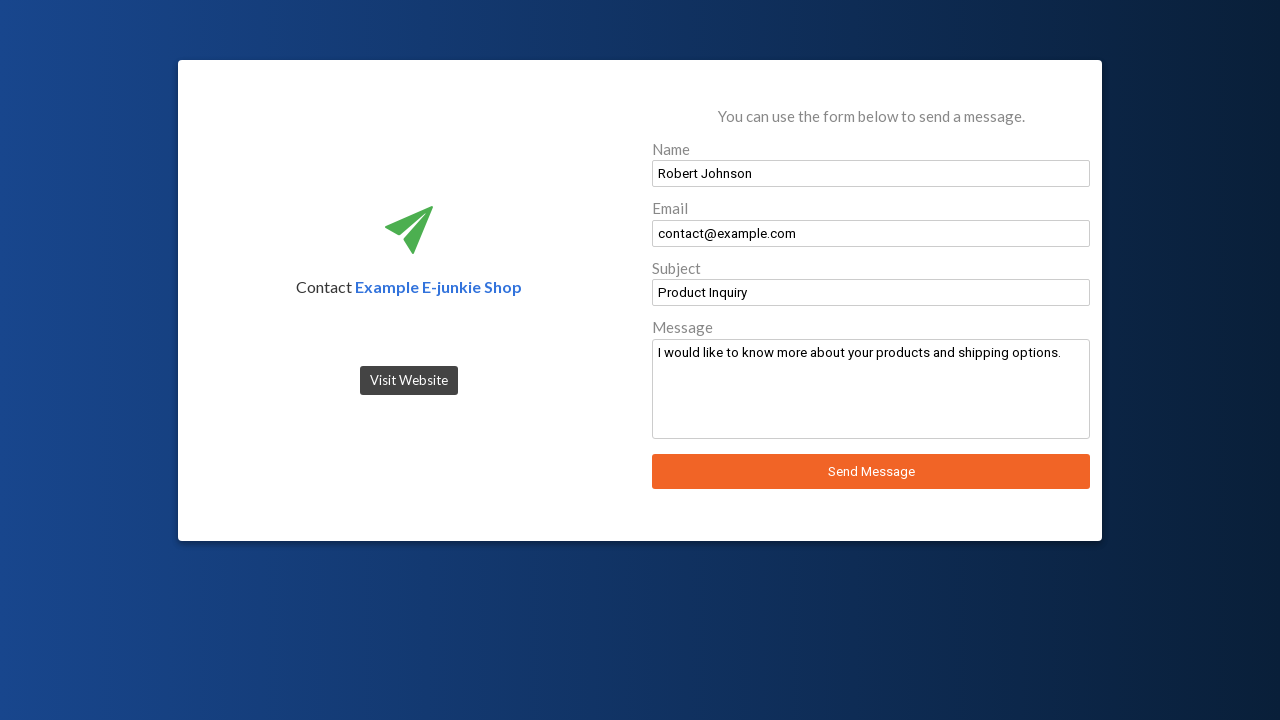

Clicked Send Message button to submit contact form at (871, 472) on #send_message_button
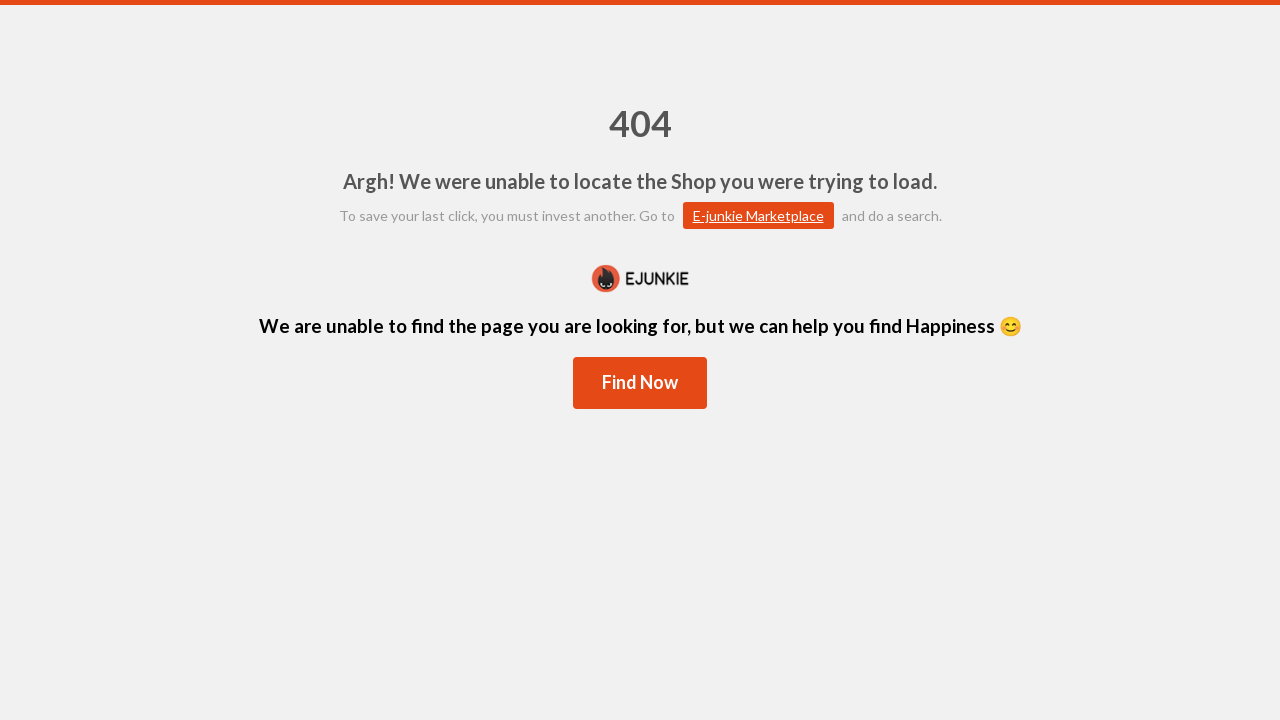

Set up dialog handler to accept alert message
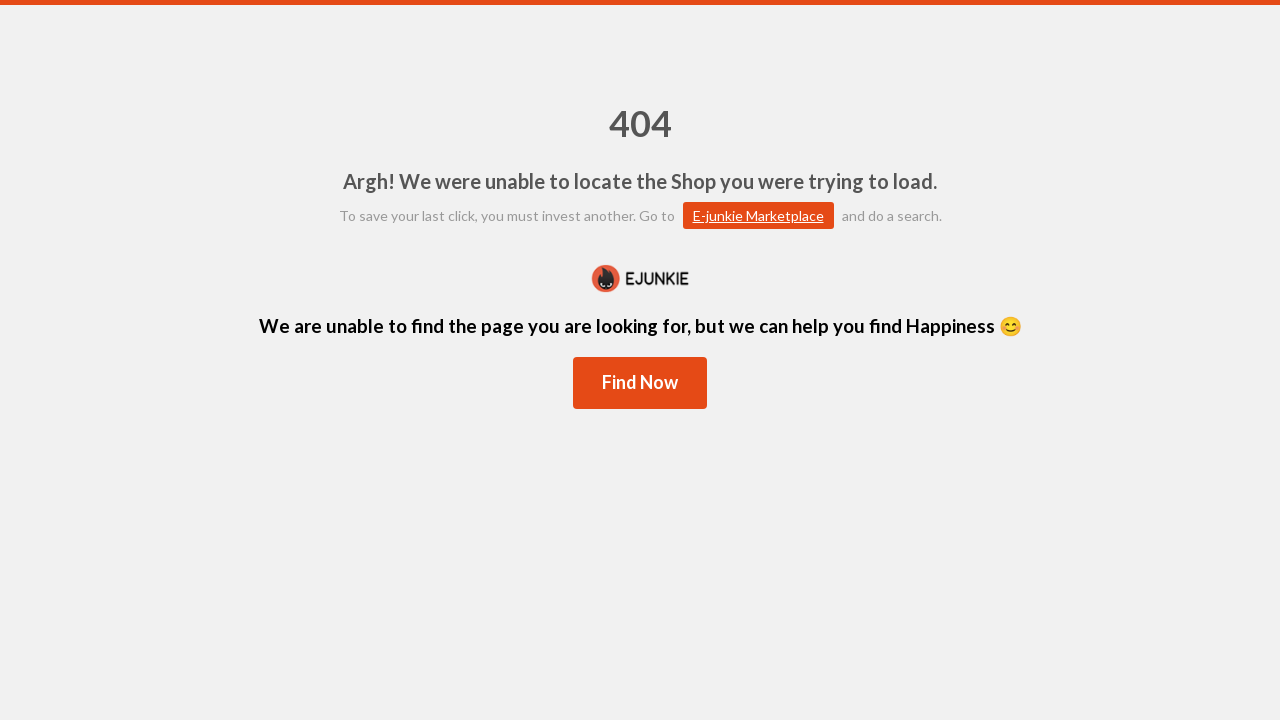

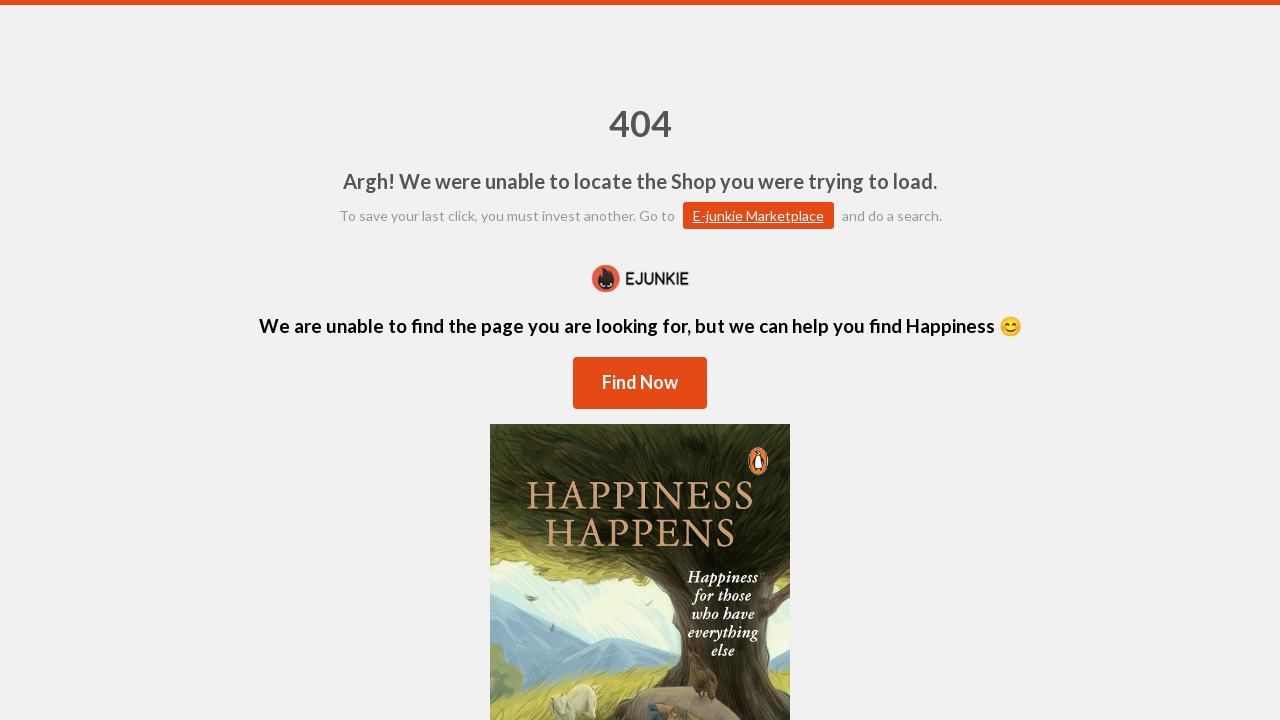